Tests various button properties and interactions including clicking a button to verify navigation, checking button position, color, size, and disabled state

Starting URL: https://leafground.com/button.xhtml

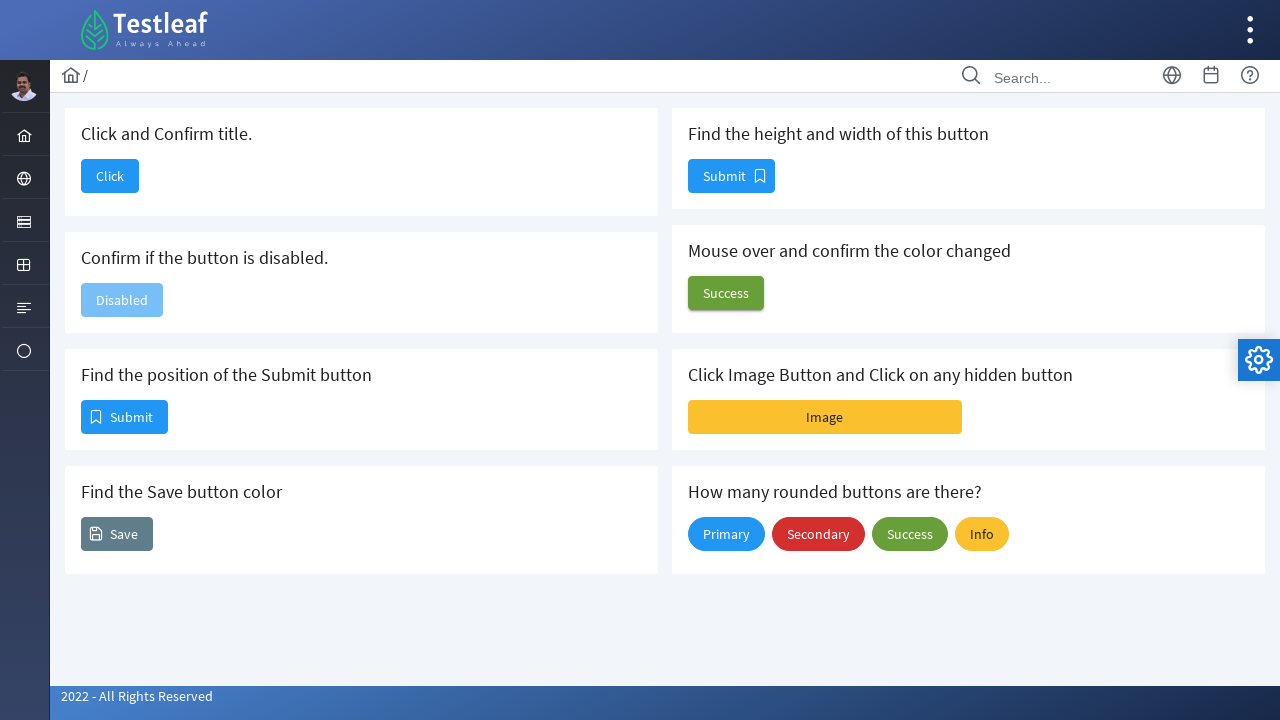

Clicked button to navigate to Dashboard page at (110, 176) on #j_idt88\:j_idt90
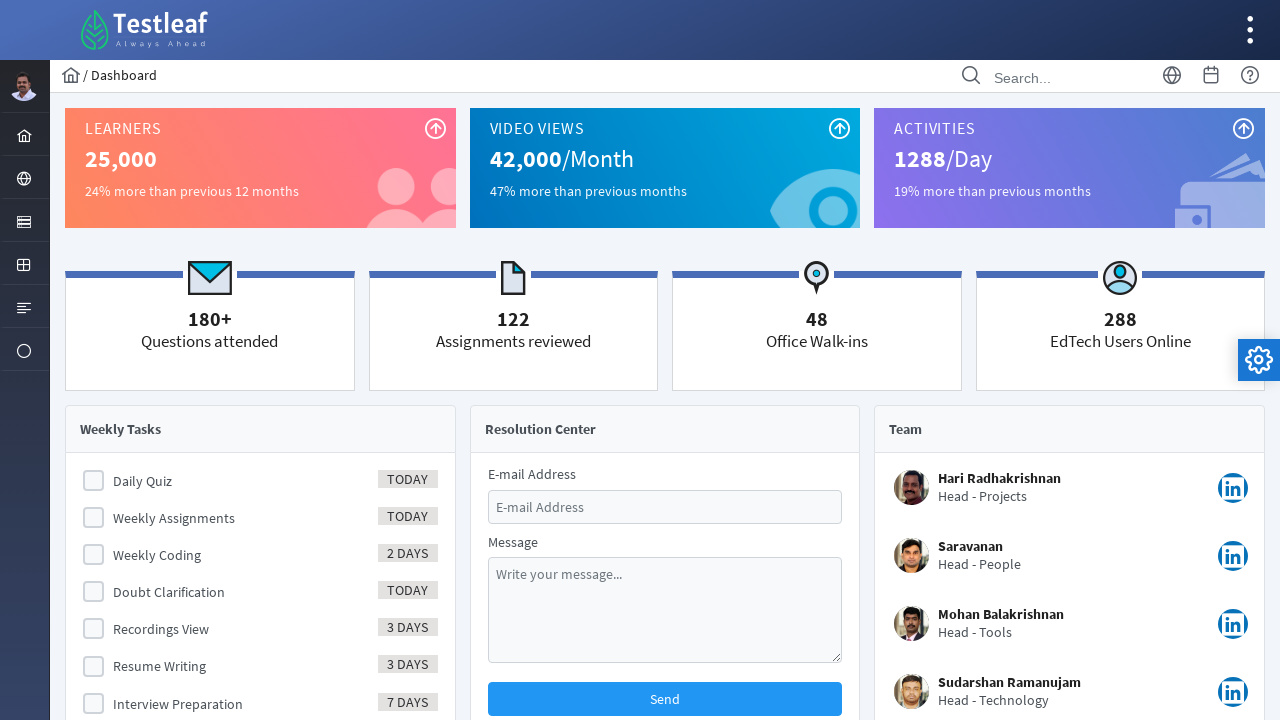

Verified page title is 'Dashboard'
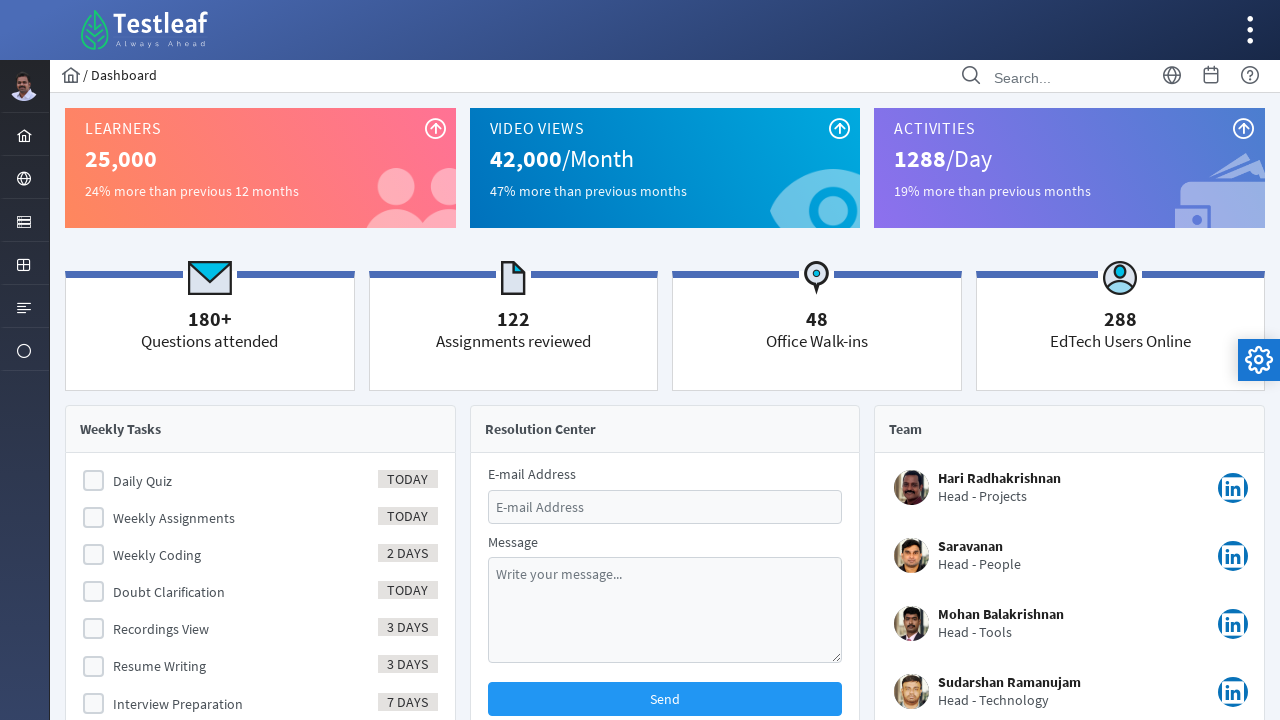

Navigated back to button test page
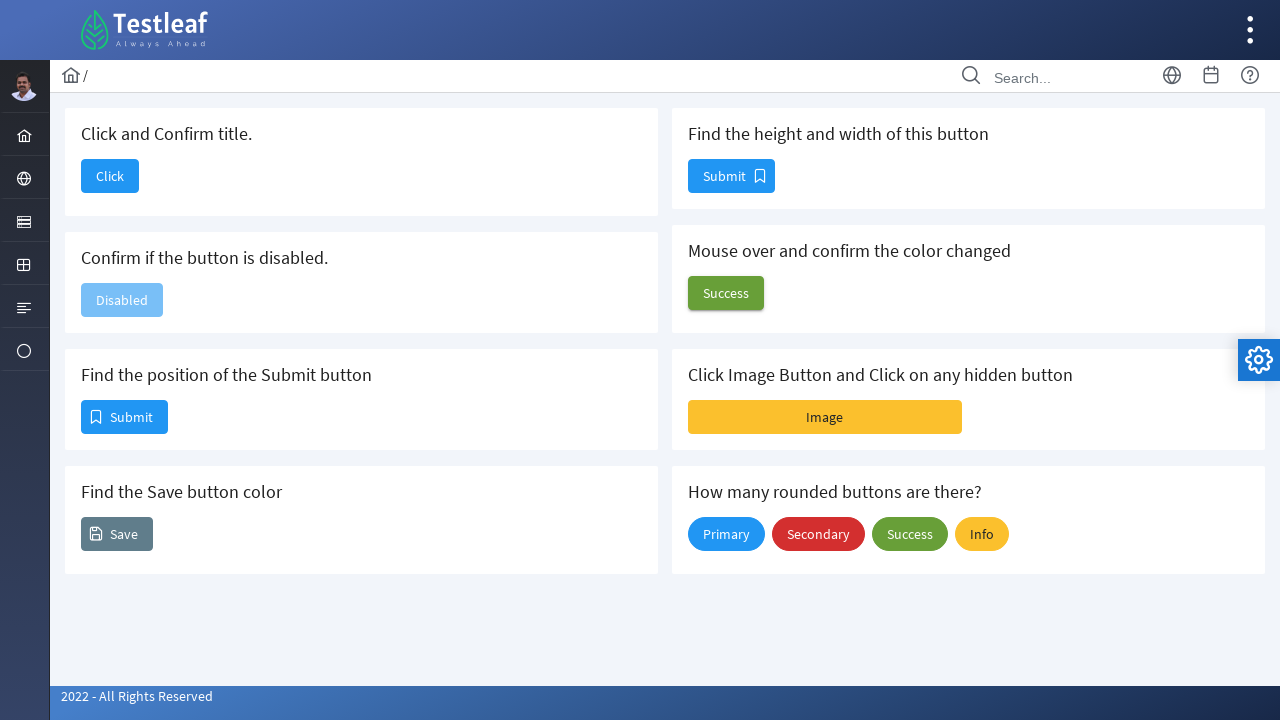

Retrieved button position bounding box
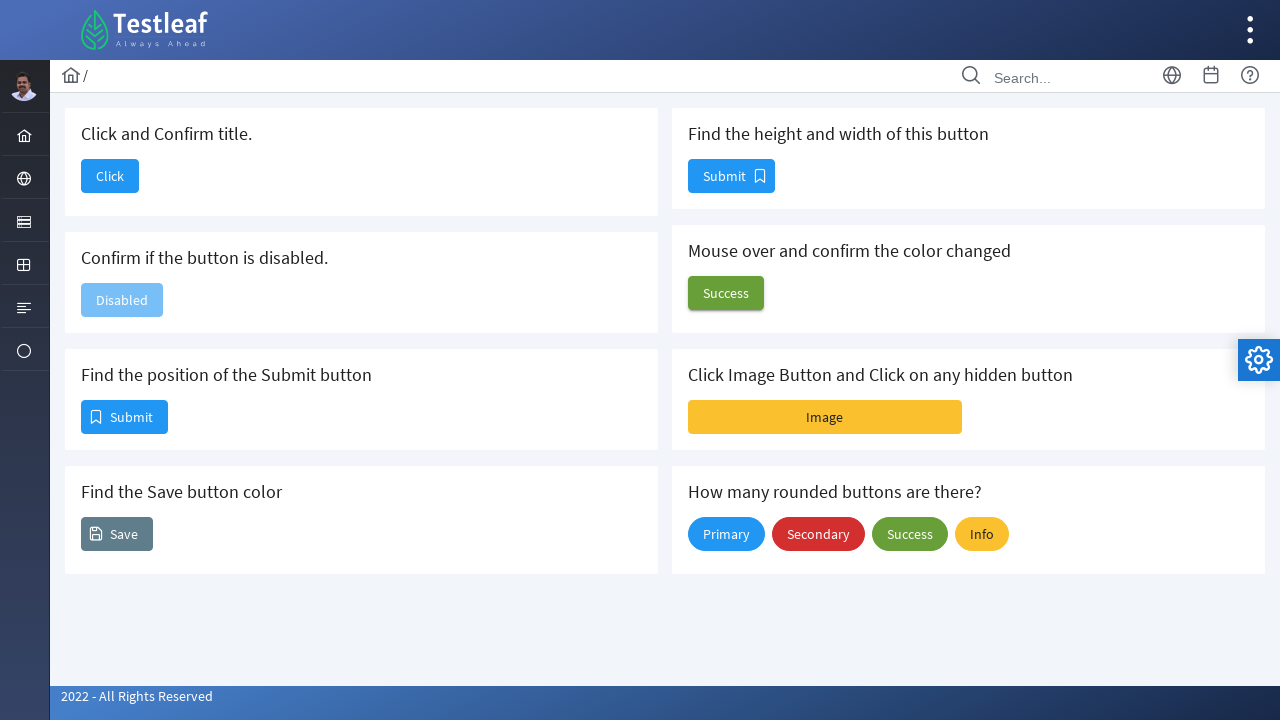

Button position - X: 81, Y: 400
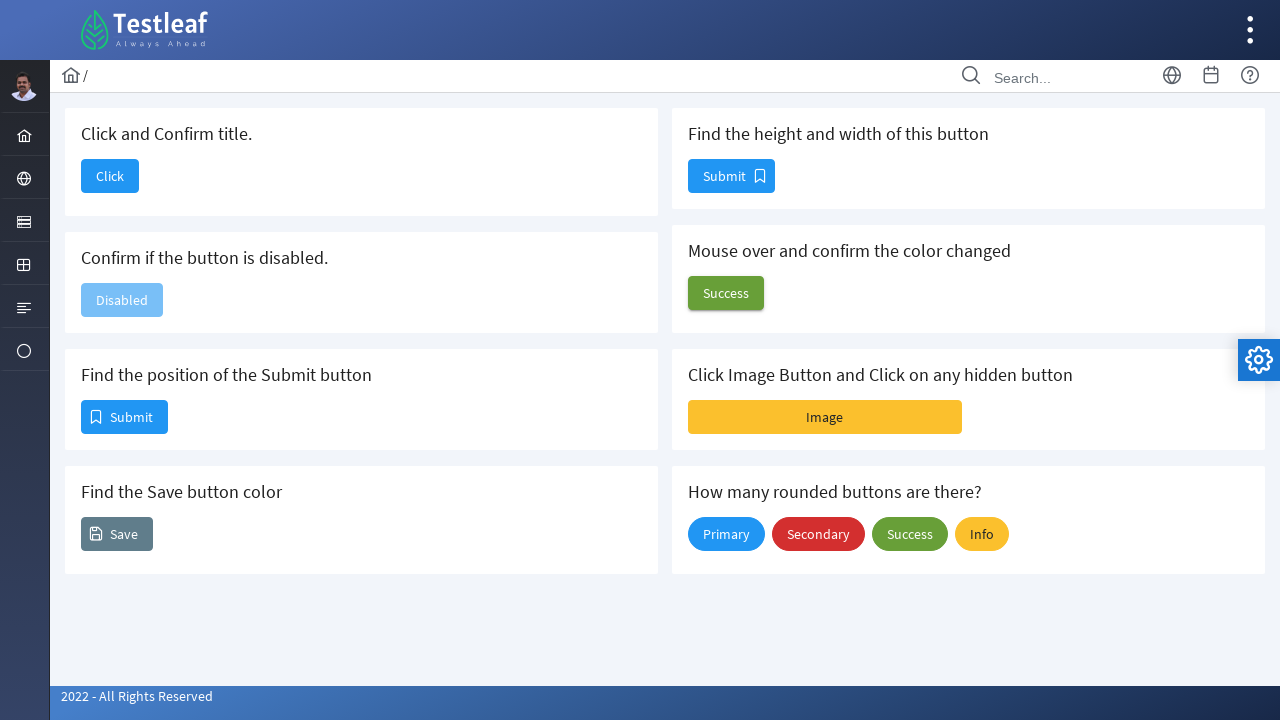

Retrieved button color: rgb(96, 125, 139)
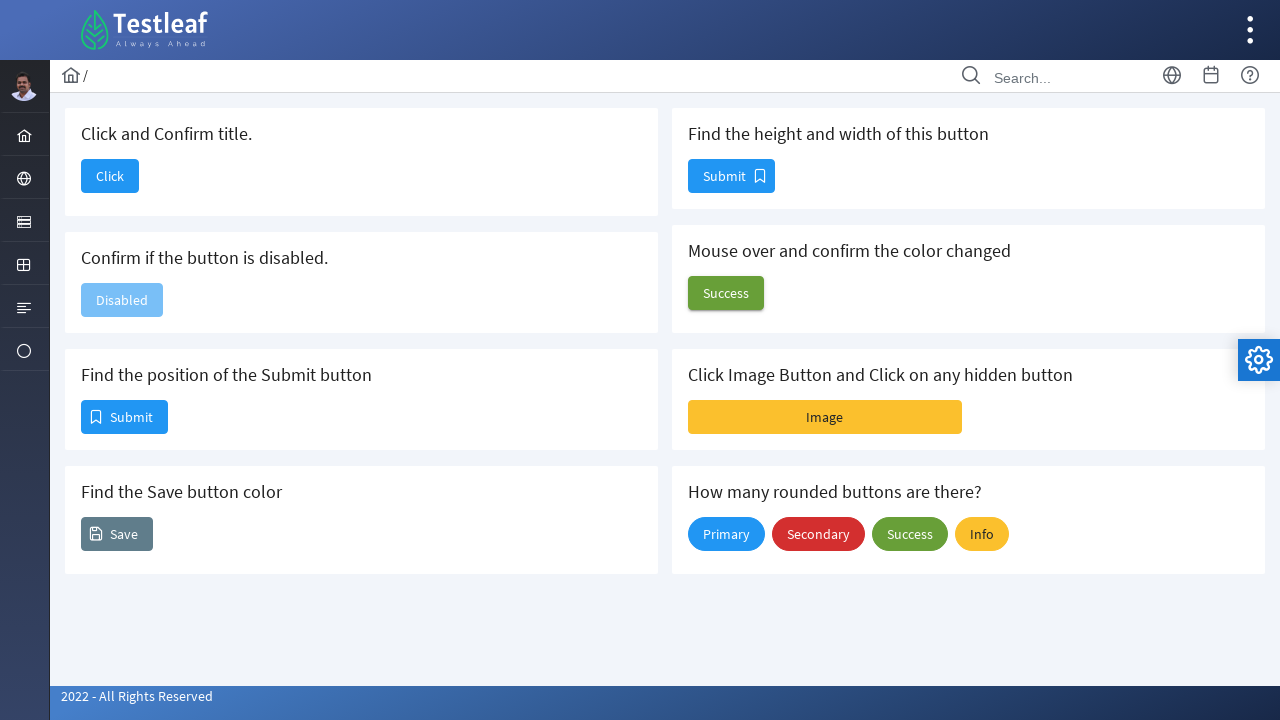

Retrieved button size bounding box
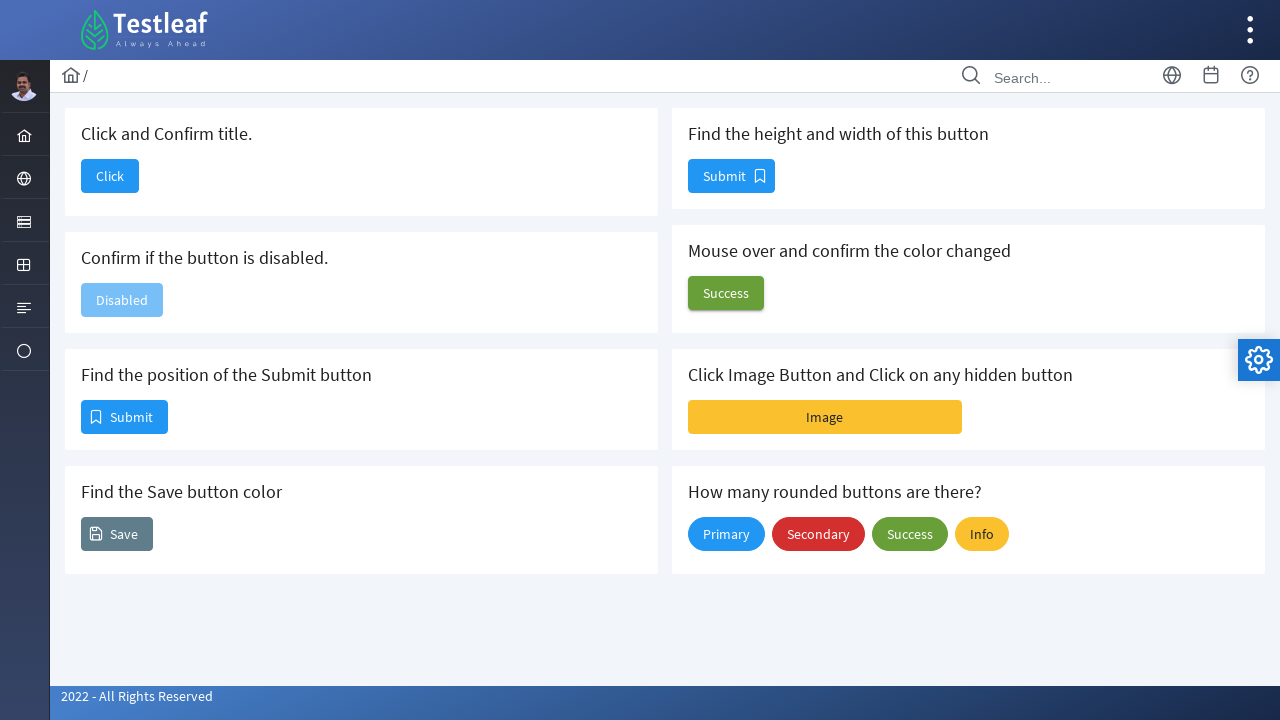

Button size - Height: 34, Width: 87
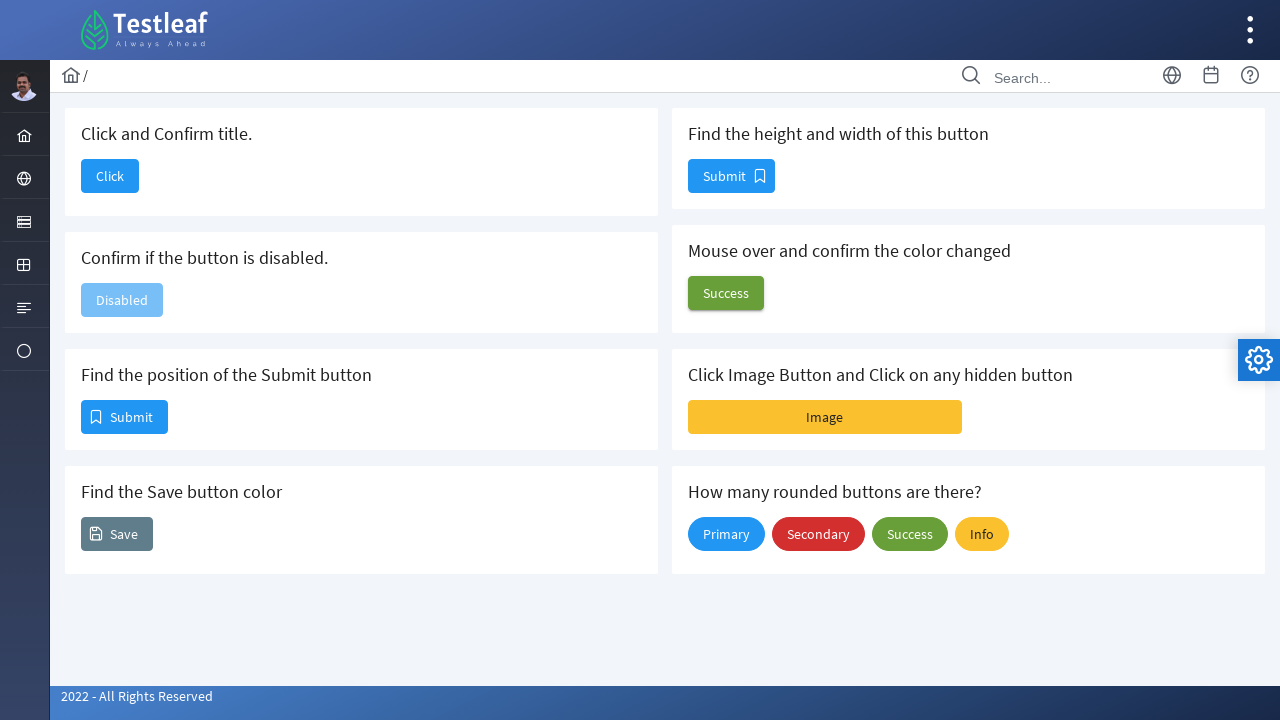

Checked button enabled state: False
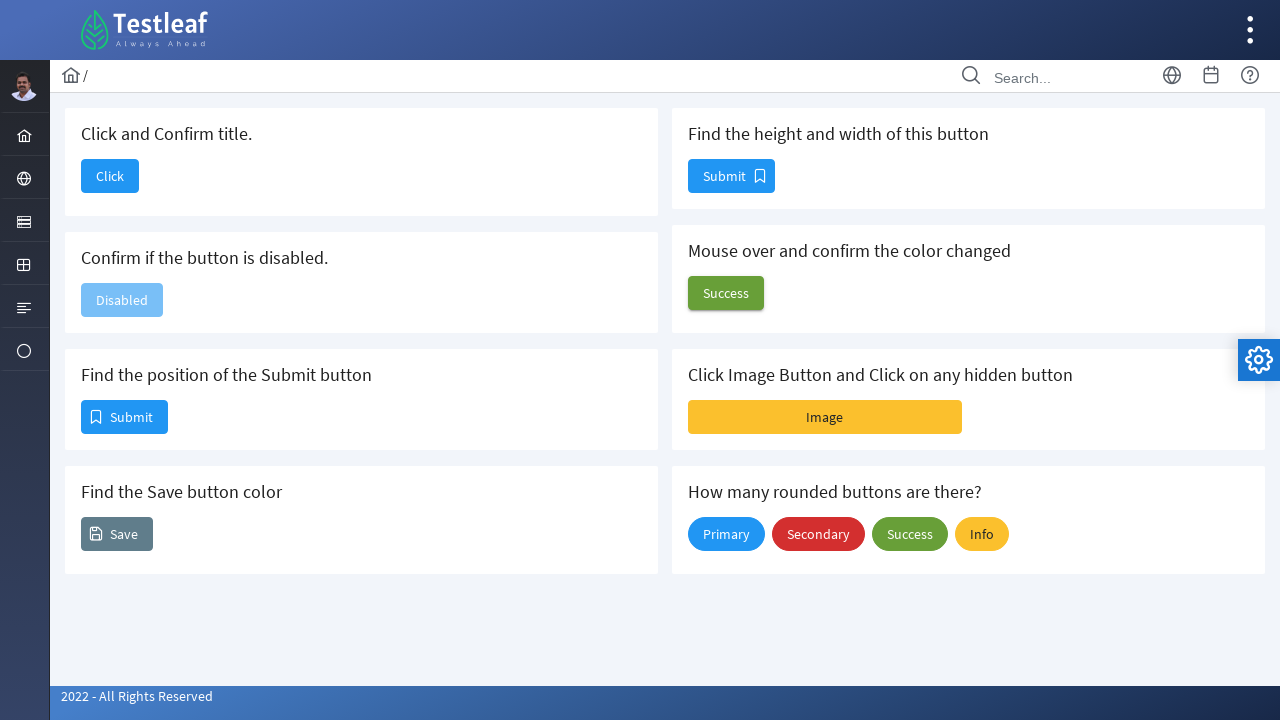

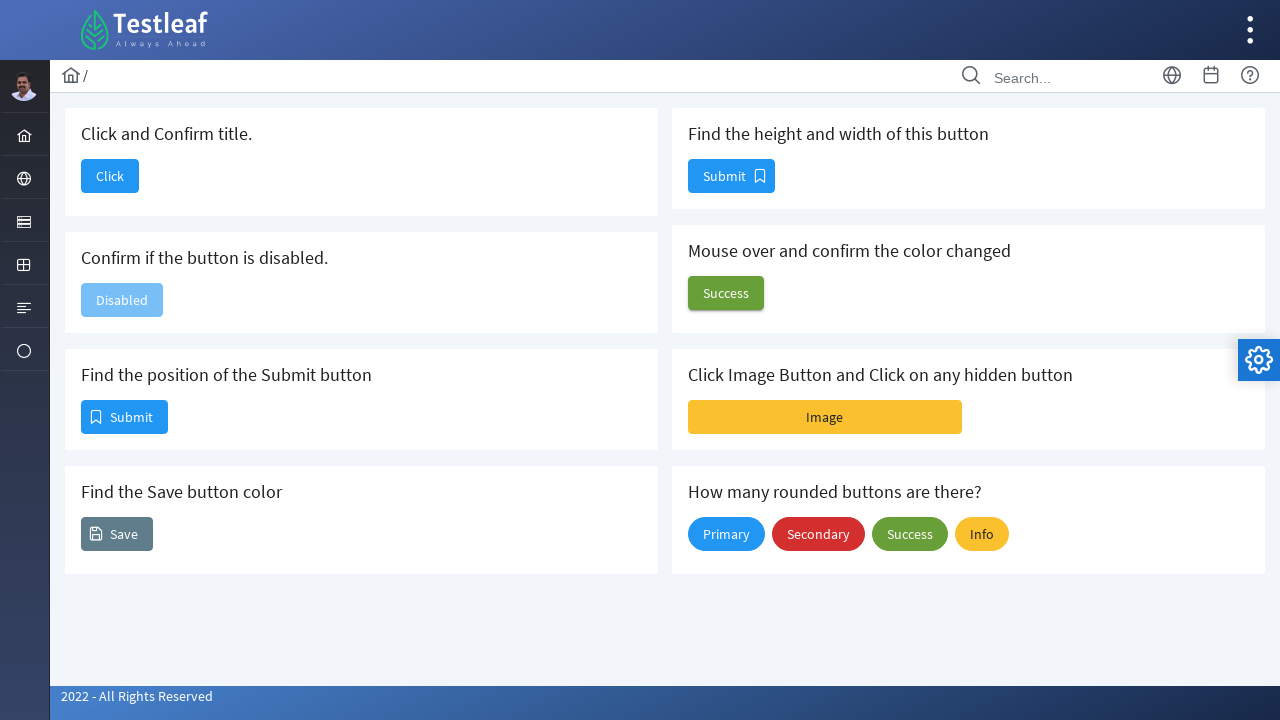